Tests marking individual todo items as complete by checking their checkboxes

Starting URL: https://demo.playwright.dev/todomvc

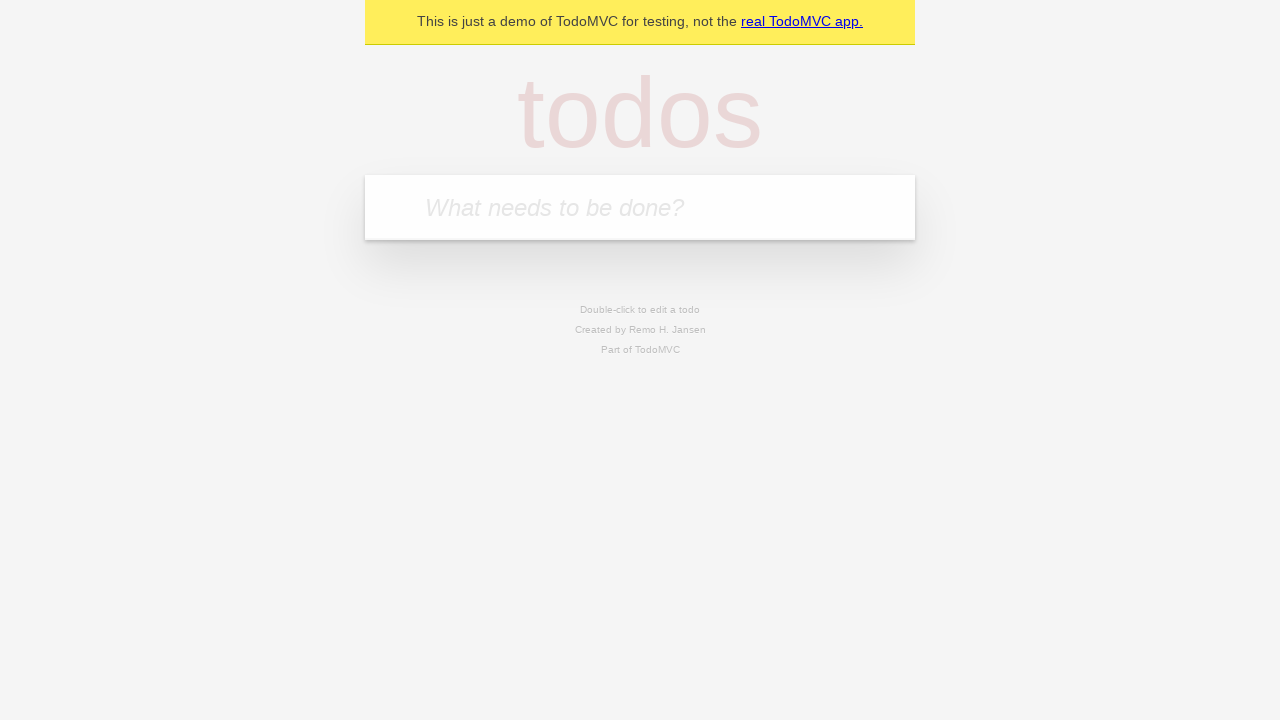

Filled todo input with 'buy some cheese' on internal:attr=[placeholder="What needs to be done?"i]
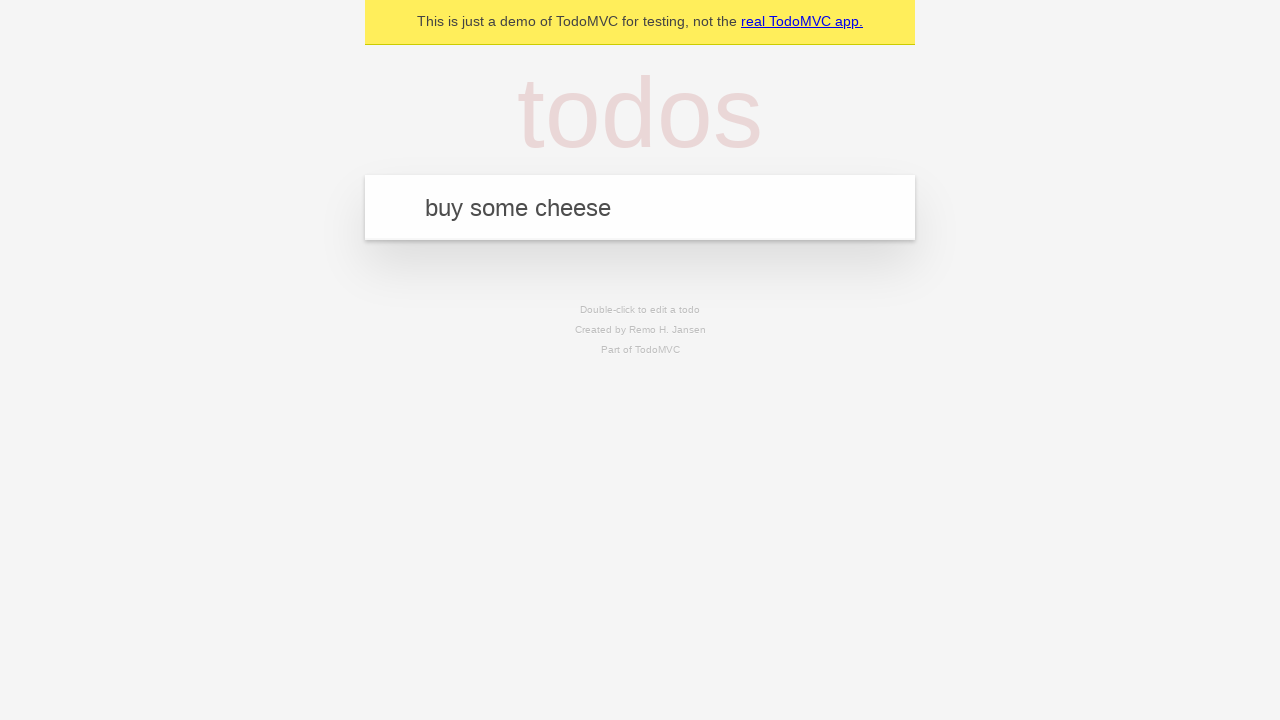

Pressed Enter to add first todo item on internal:attr=[placeholder="What needs to be done?"i]
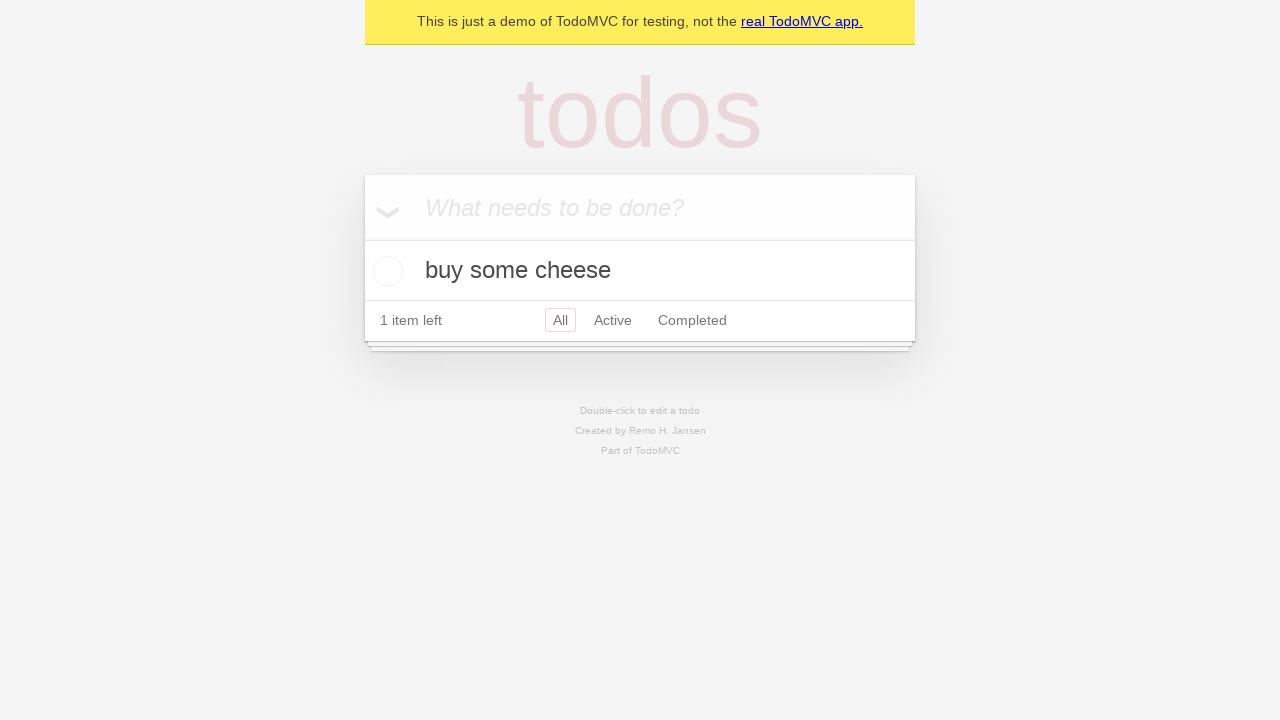

Filled todo input with 'feed the cat' on internal:attr=[placeholder="What needs to be done?"i]
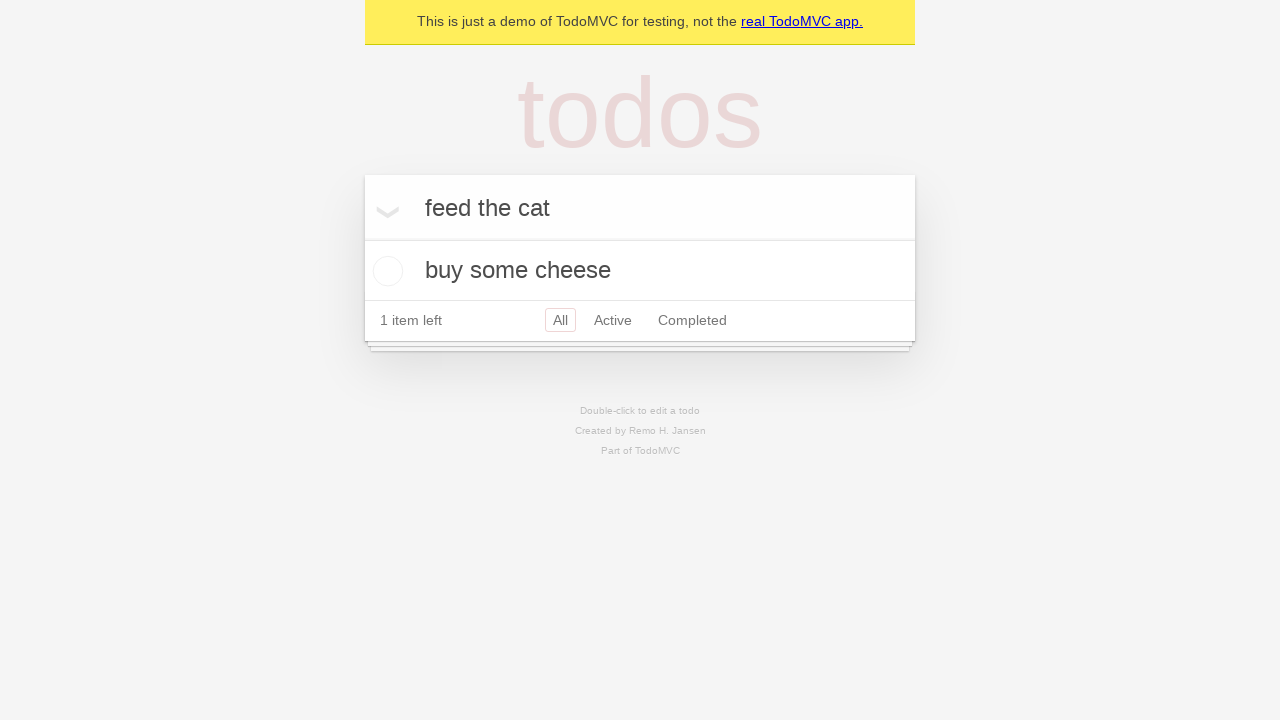

Pressed Enter to add second todo item on internal:attr=[placeholder="What needs to be done?"i]
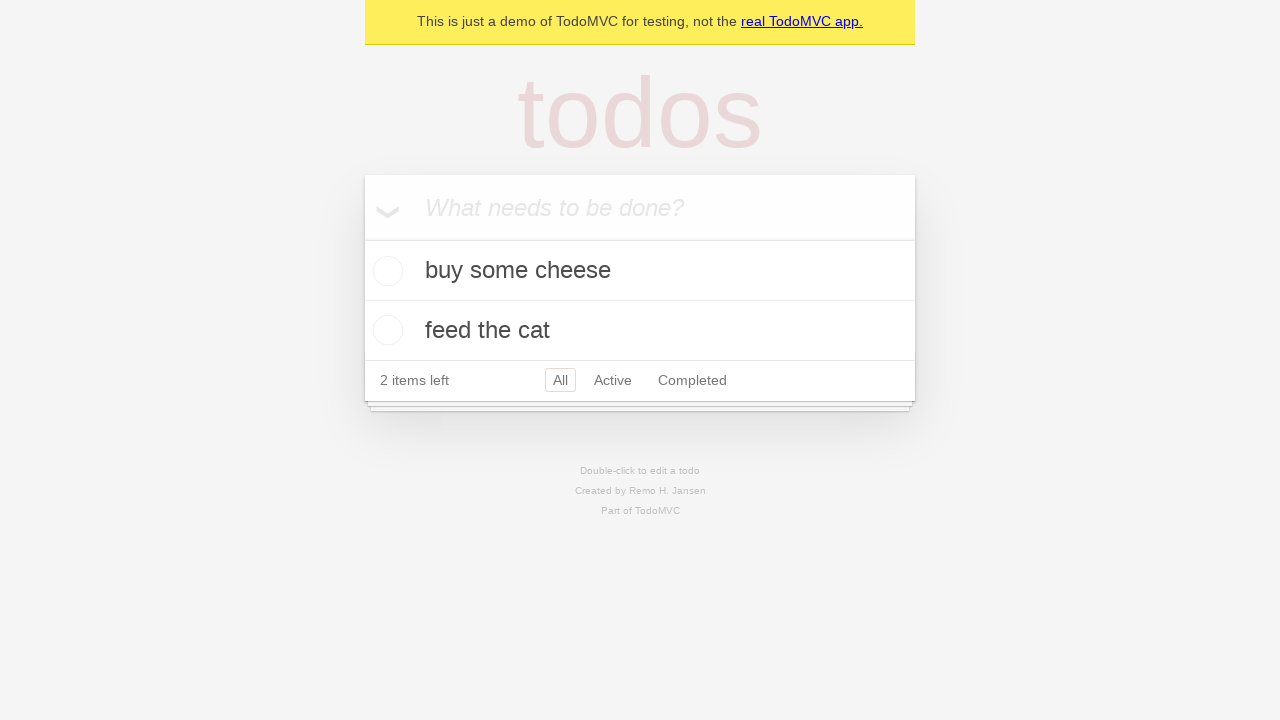

Waited for second todo item to appear
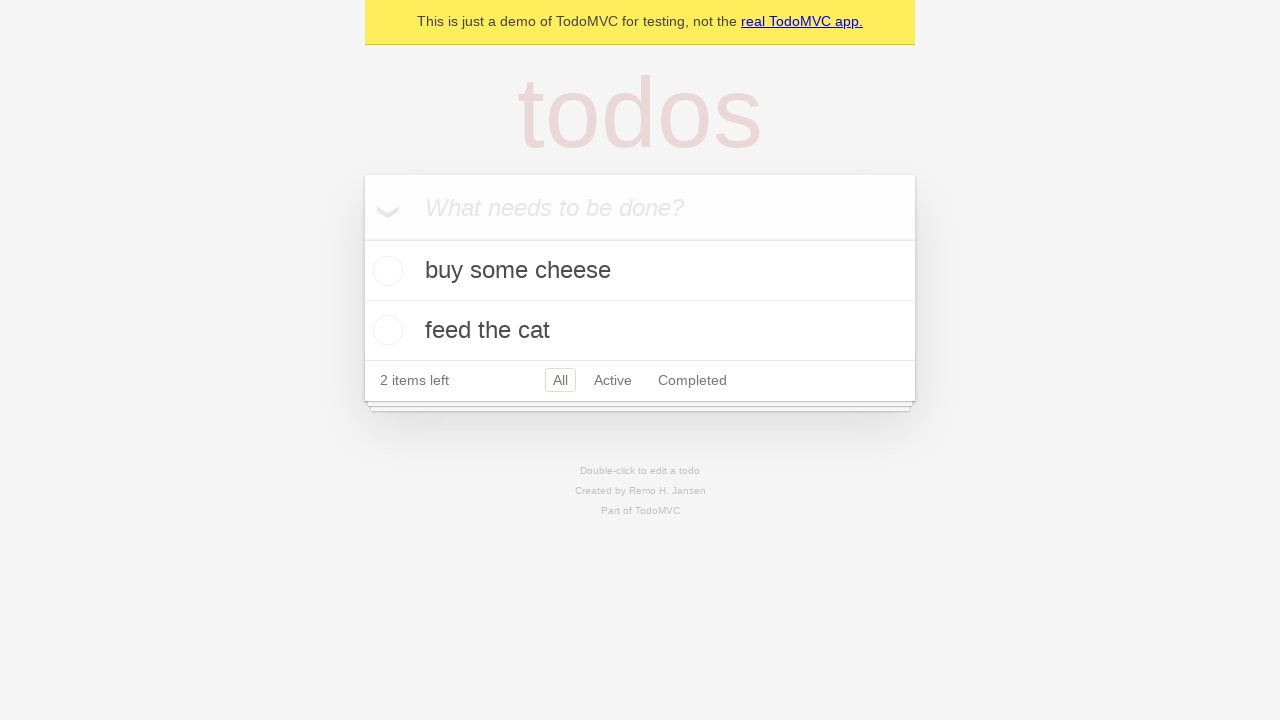

Marked first todo item 'buy some cheese' as complete at (385, 271) on [data-testid='todo-item'] >> nth=0 >> internal:role=checkbox
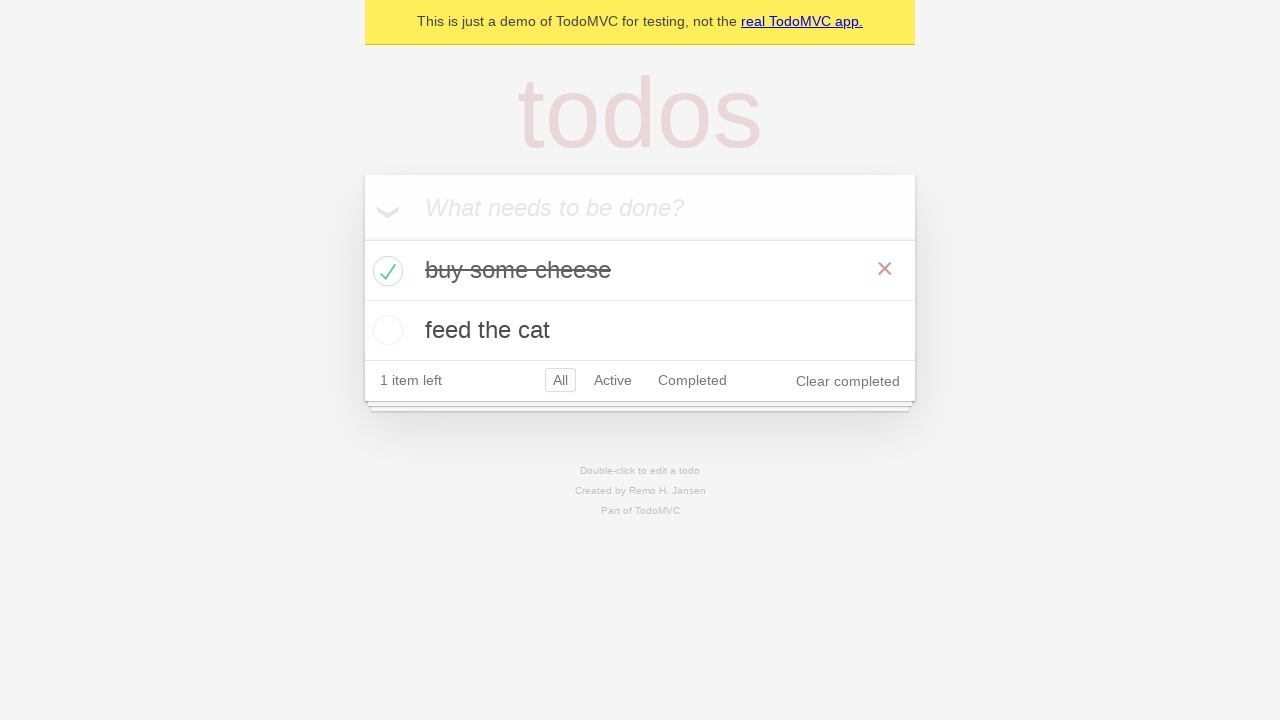

Marked second todo item 'feed the cat' as complete at (385, 330) on [data-testid='todo-item'] >> nth=1 >> internal:role=checkbox
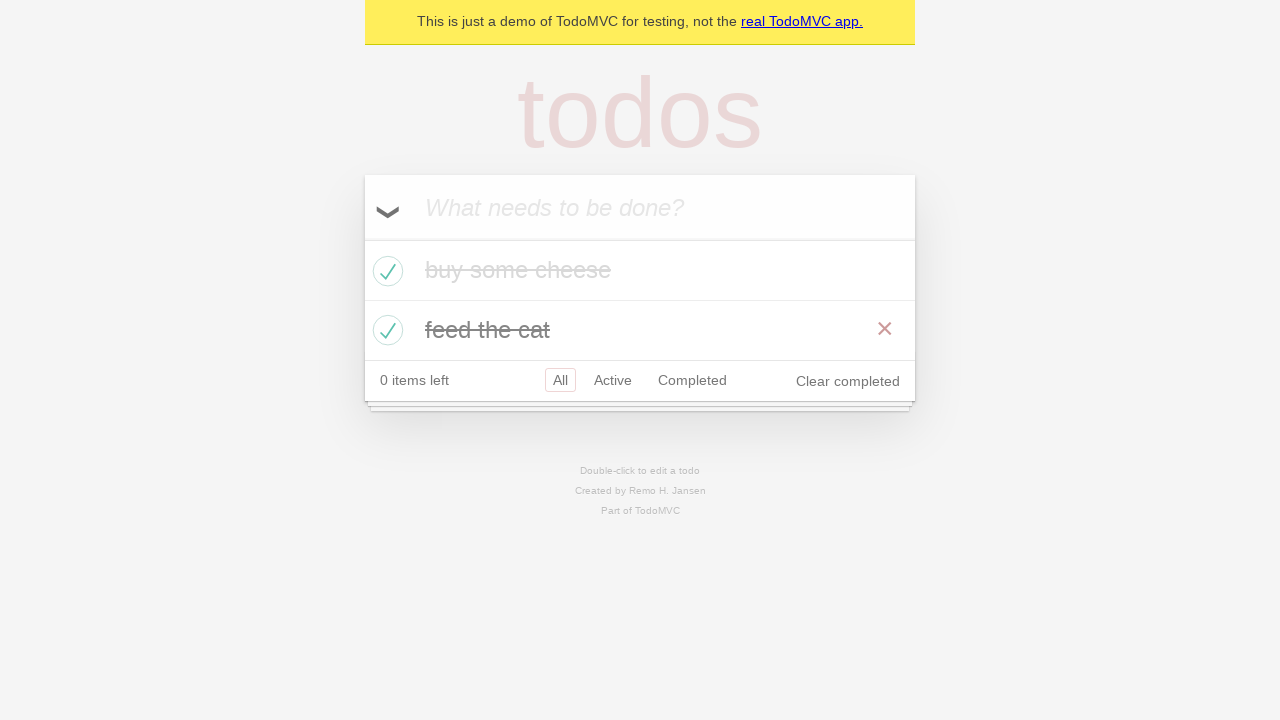

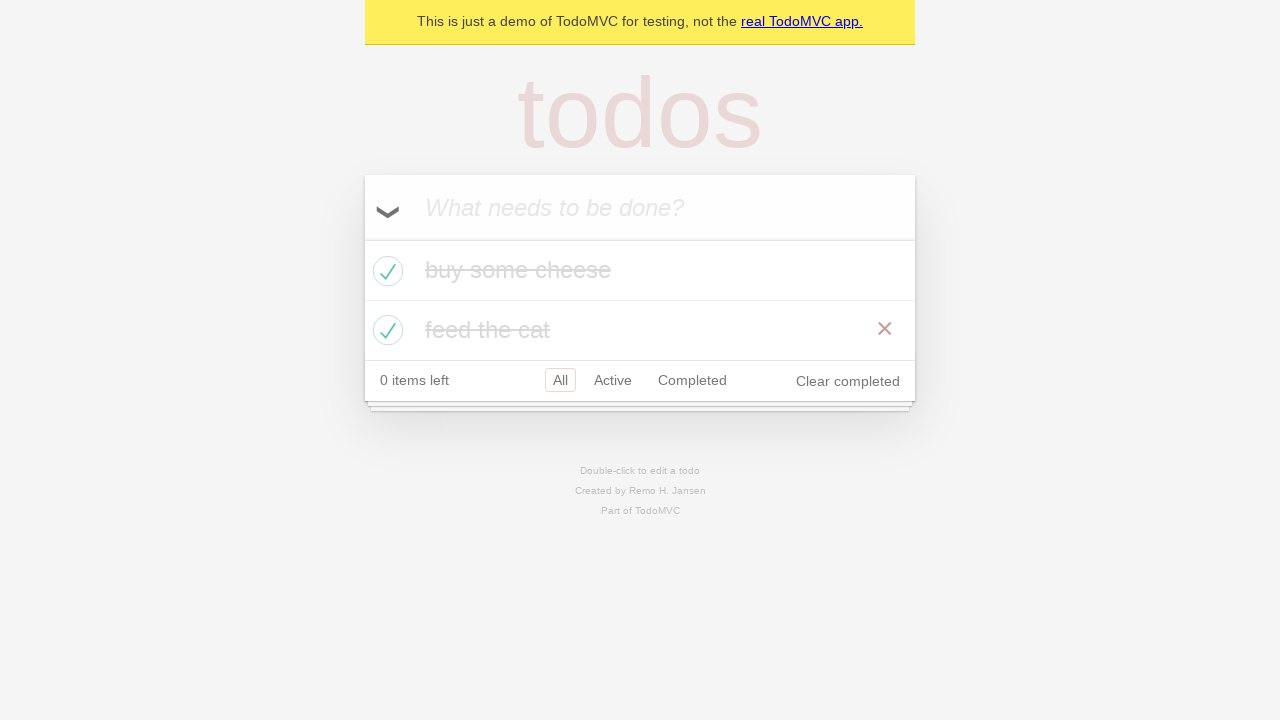